Tests that a todo item is removed when edited to an empty string

Starting URL: https://demo.playwright.dev/todomvc

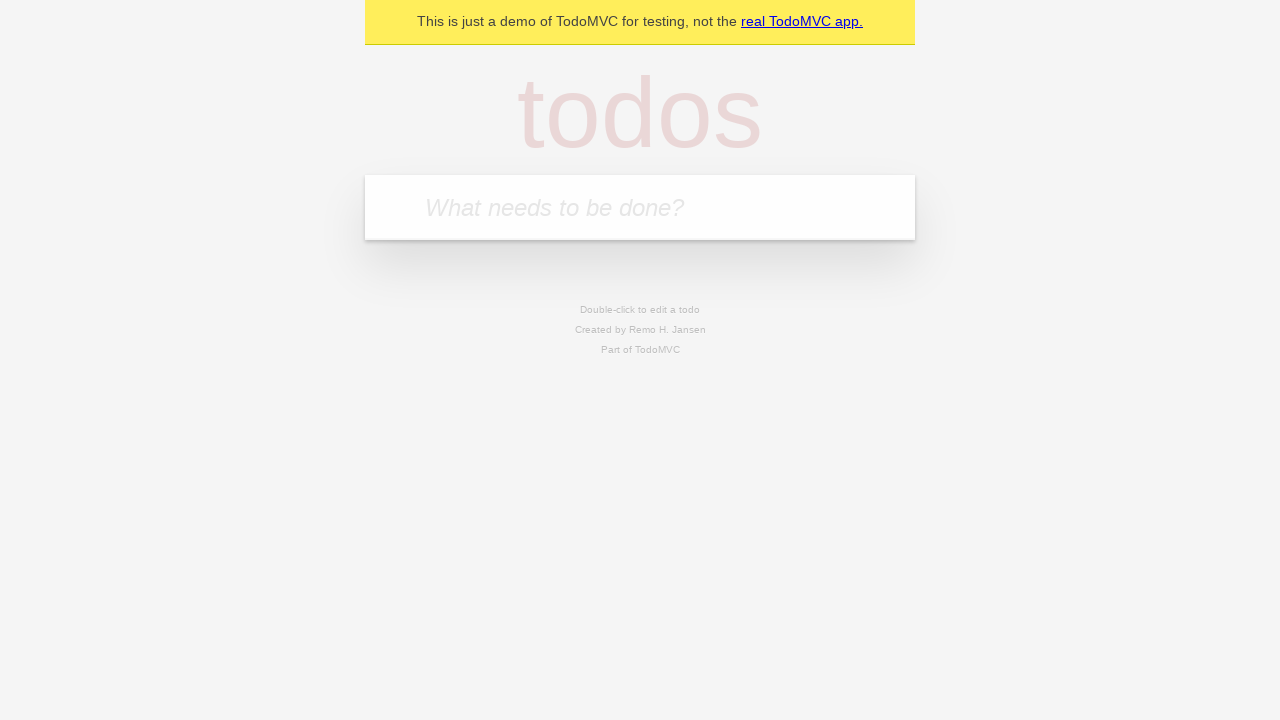

Filled todo input with 'buy some cheese' on internal:attr=[placeholder="What needs to be done?"i]
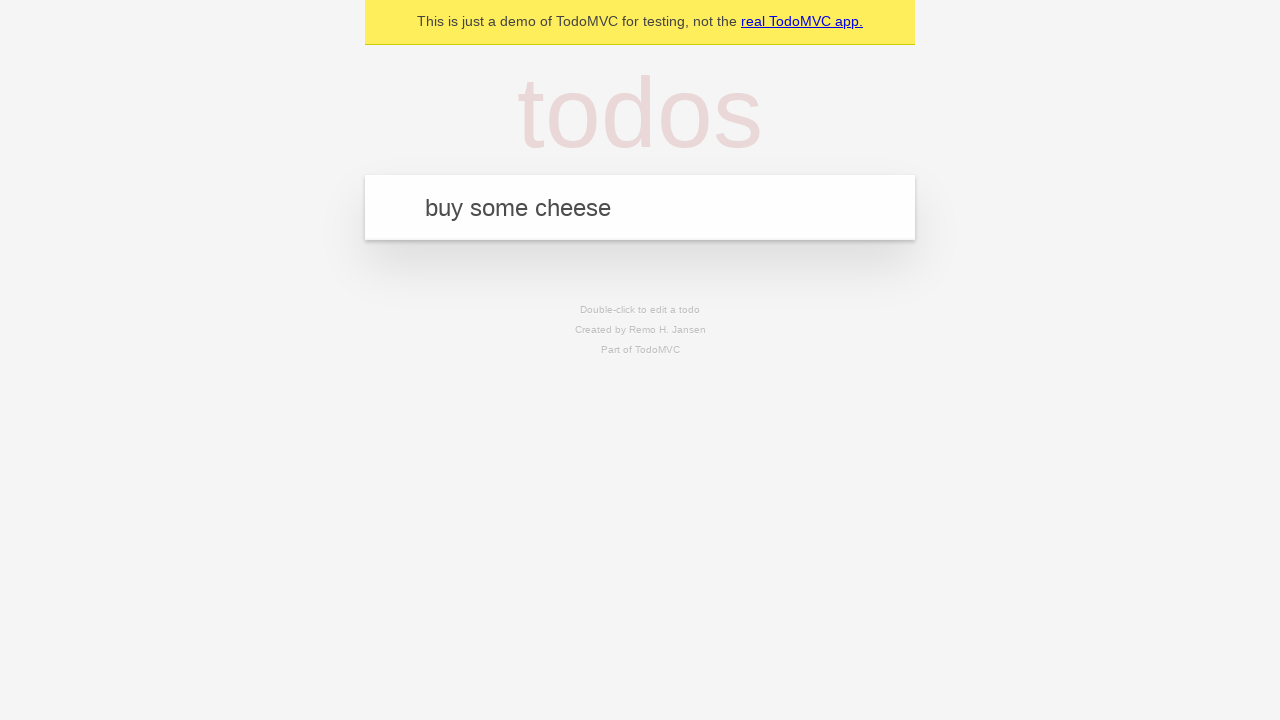

Pressed Enter to create todo 'buy some cheese' on internal:attr=[placeholder="What needs to be done?"i]
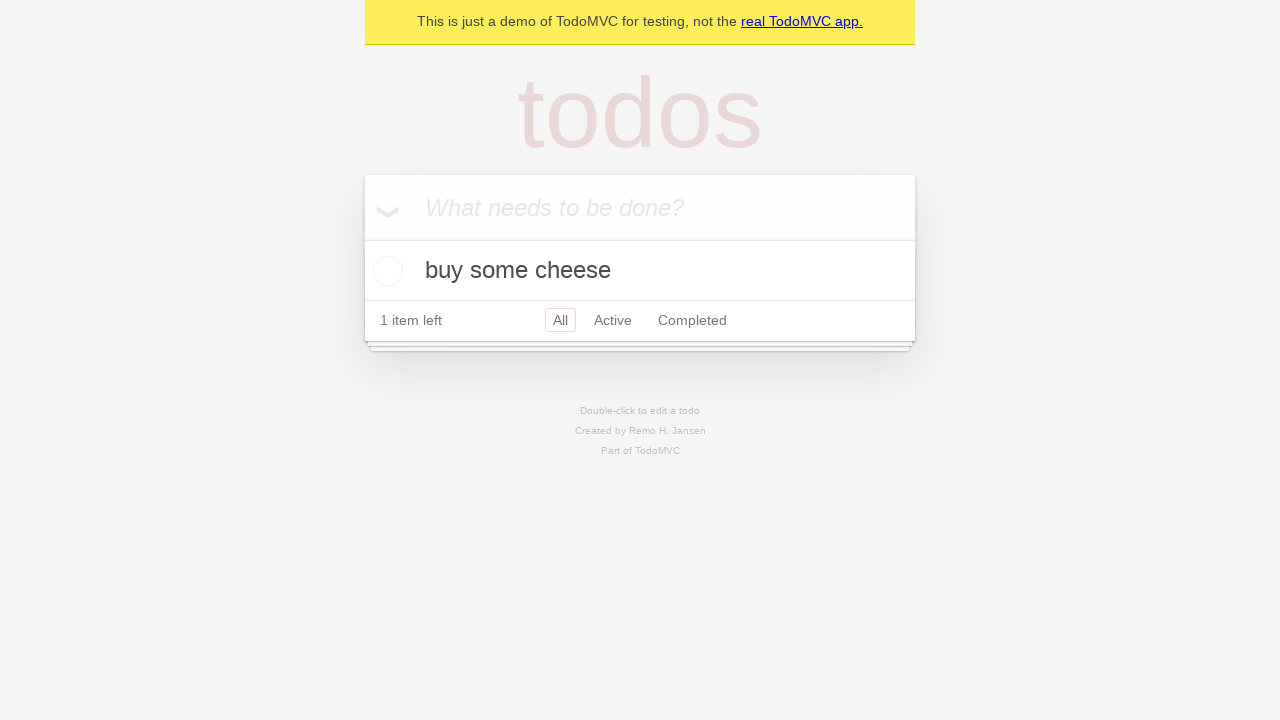

Filled todo input with 'feed the cat' on internal:attr=[placeholder="What needs to be done?"i]
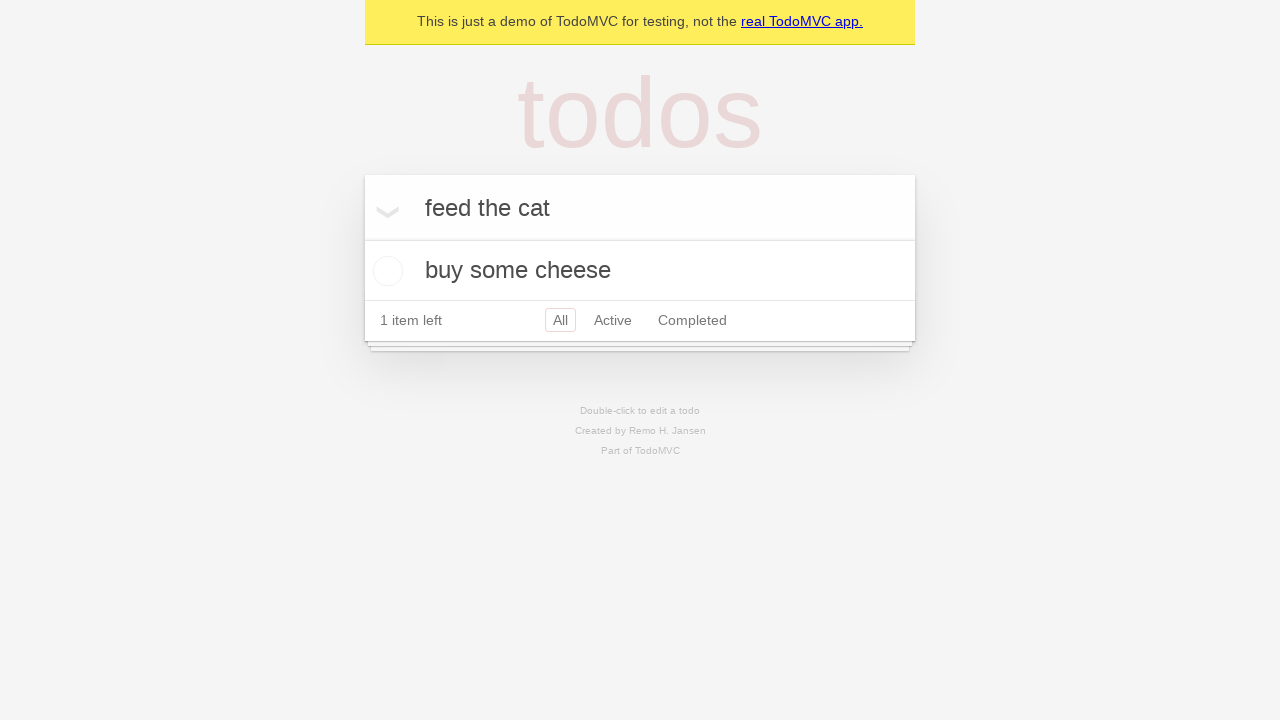

Pressed Enter to create todo 'feed the cat' on internal:attr=[placeholder="What needs to be done?"i]
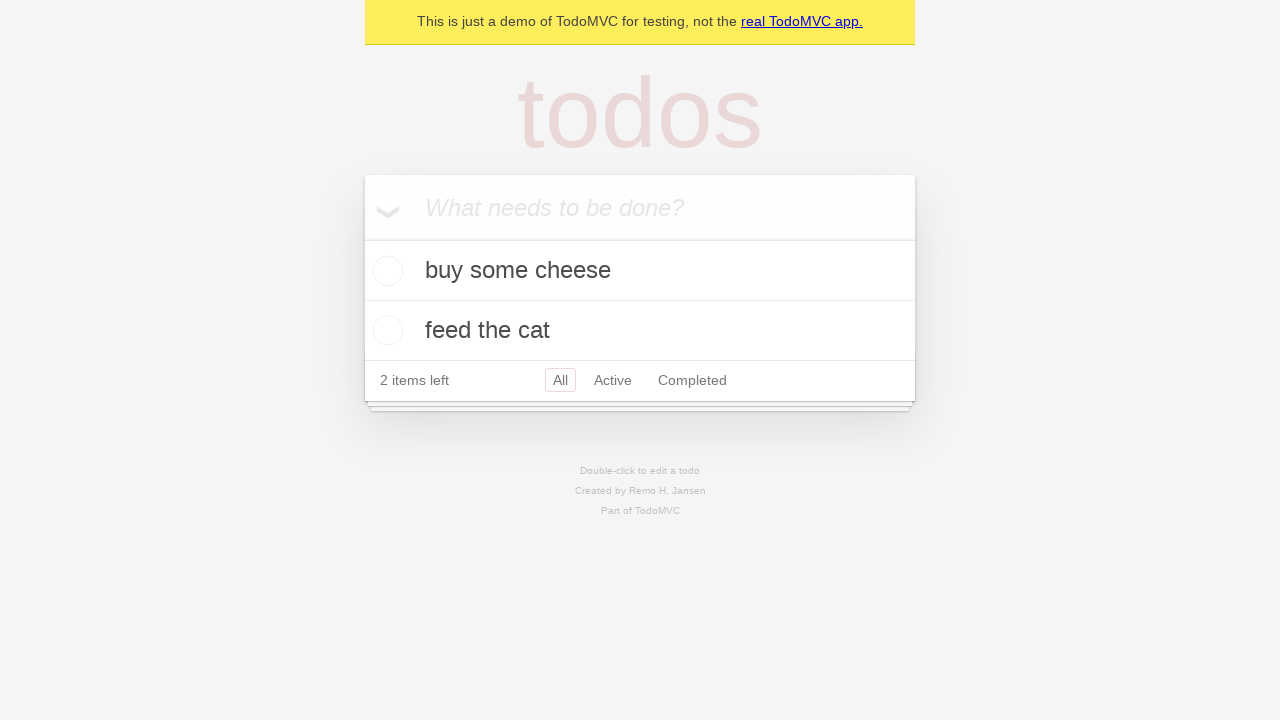

Filled todo input with 'book a doctors appointment' on internal:attr=[placeholder="What needs to be done?"i]
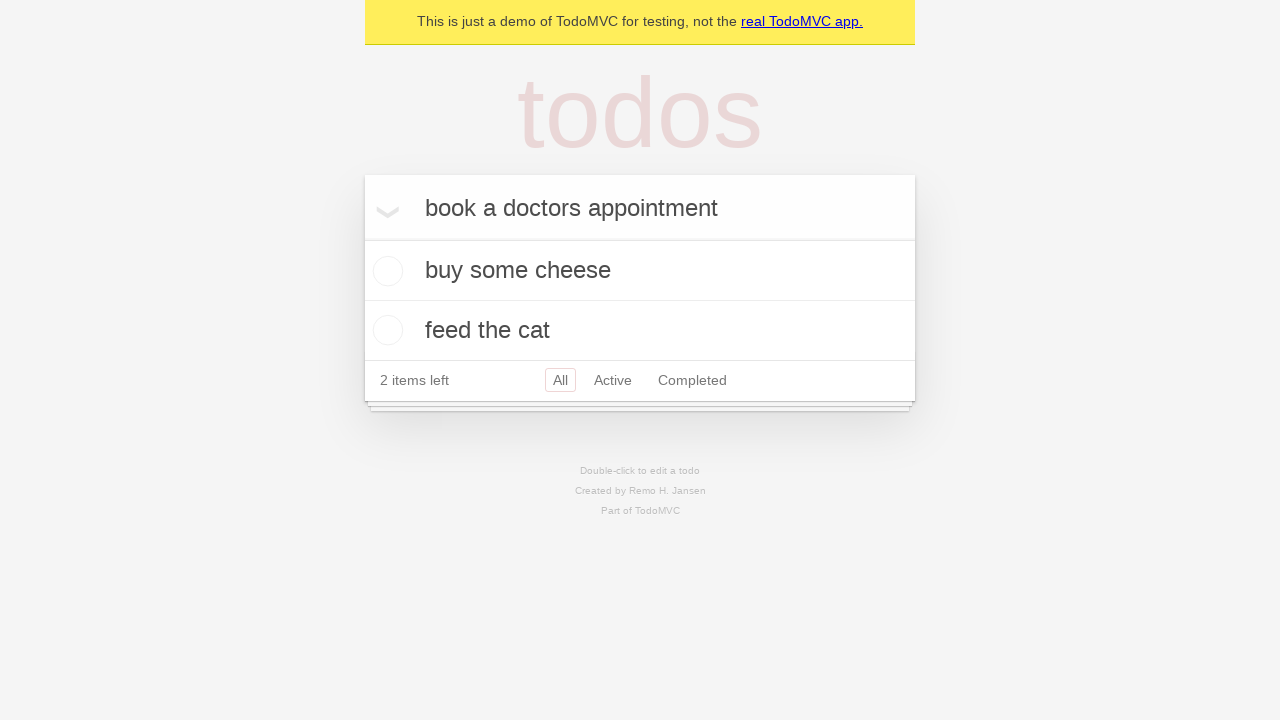

Pressed Enter to create todo 'book a doctors appointment' on internal:attr=[placeholder="What needs to be done?"i]
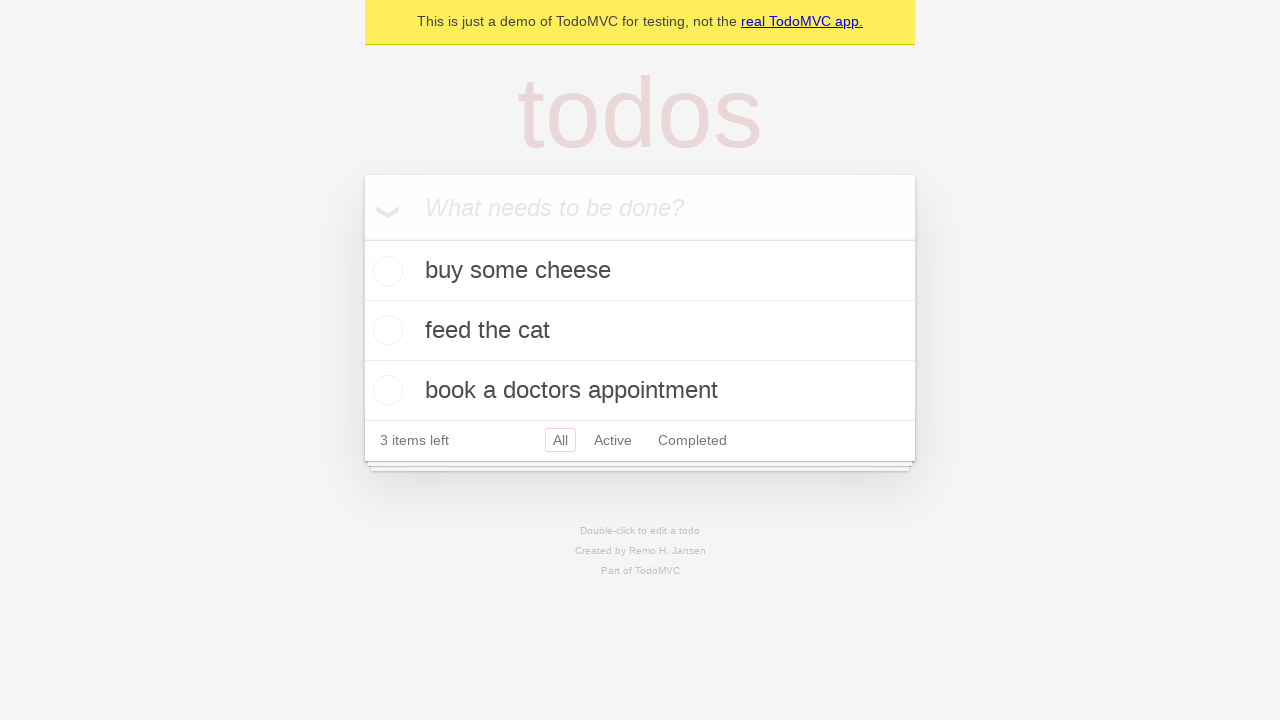

All 3 todo items loaded
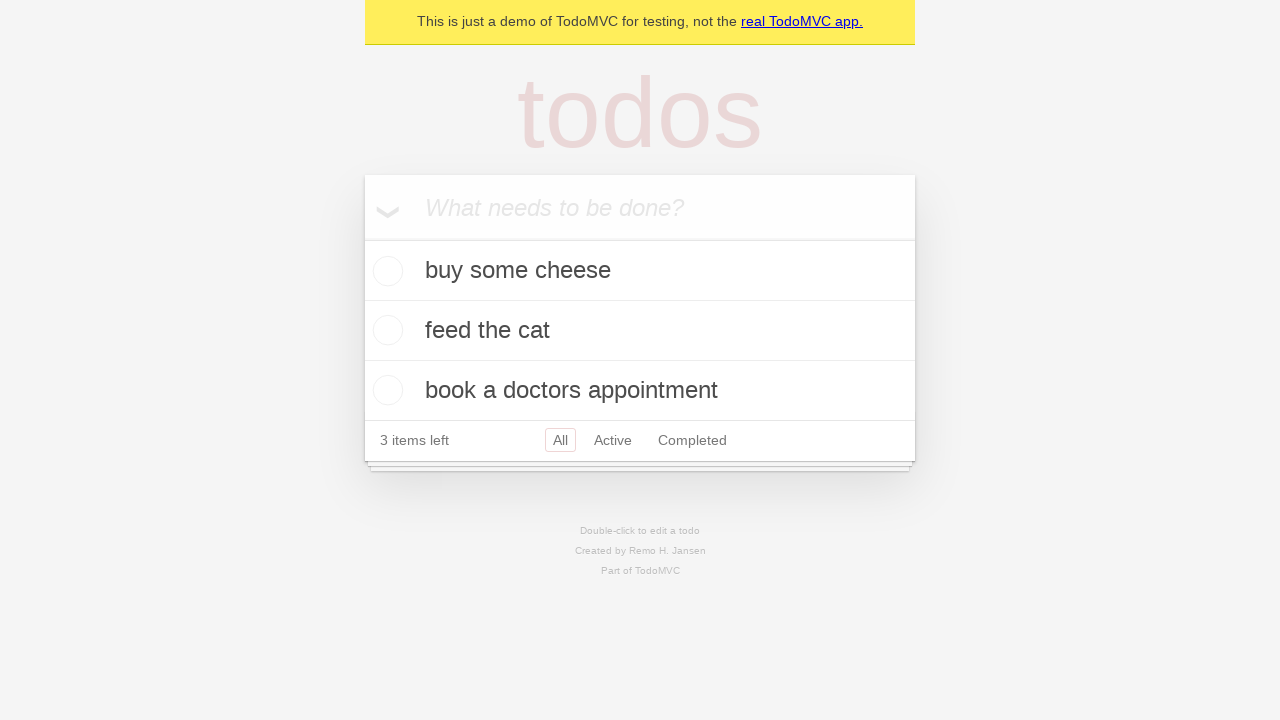

Double-clicked second todo item to enter edit mode at (640, 331) on internal:testid=[data-testid="todo-item"s] >> nth=1
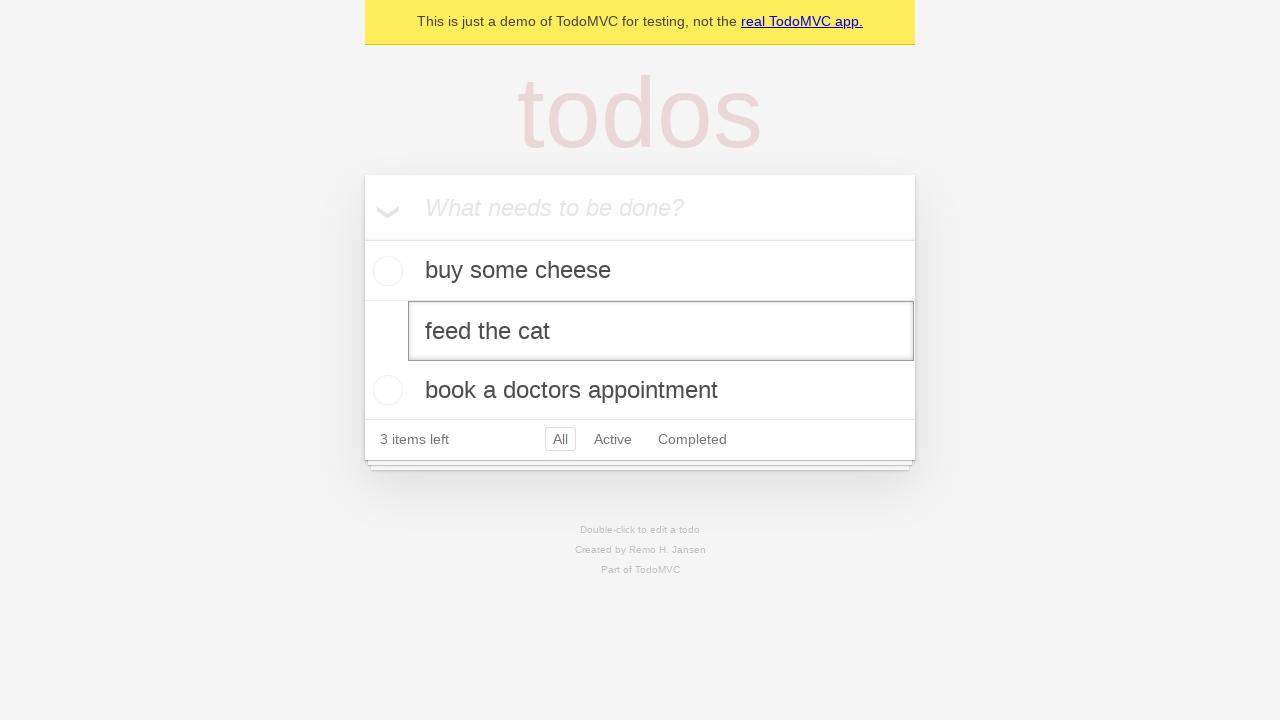

Cleared the edit input field to empty string on internal:testid=[data-testid="todo-item"s] >> nth=1 >> internal:role=textbox[nam
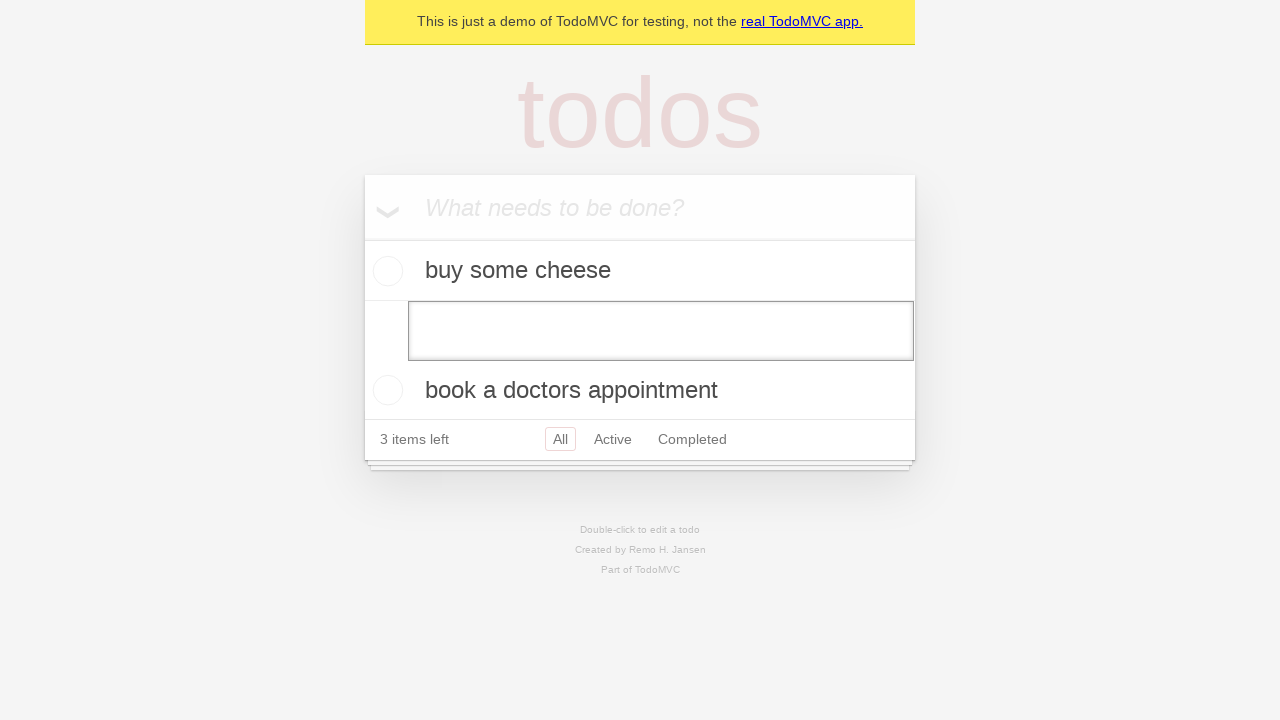

Pressed Enter to confirm empty edit - todo item should be removed on internal:testid=[data-testid="todo-item"s] >> nth=1 >> internal:role=textbox[nam
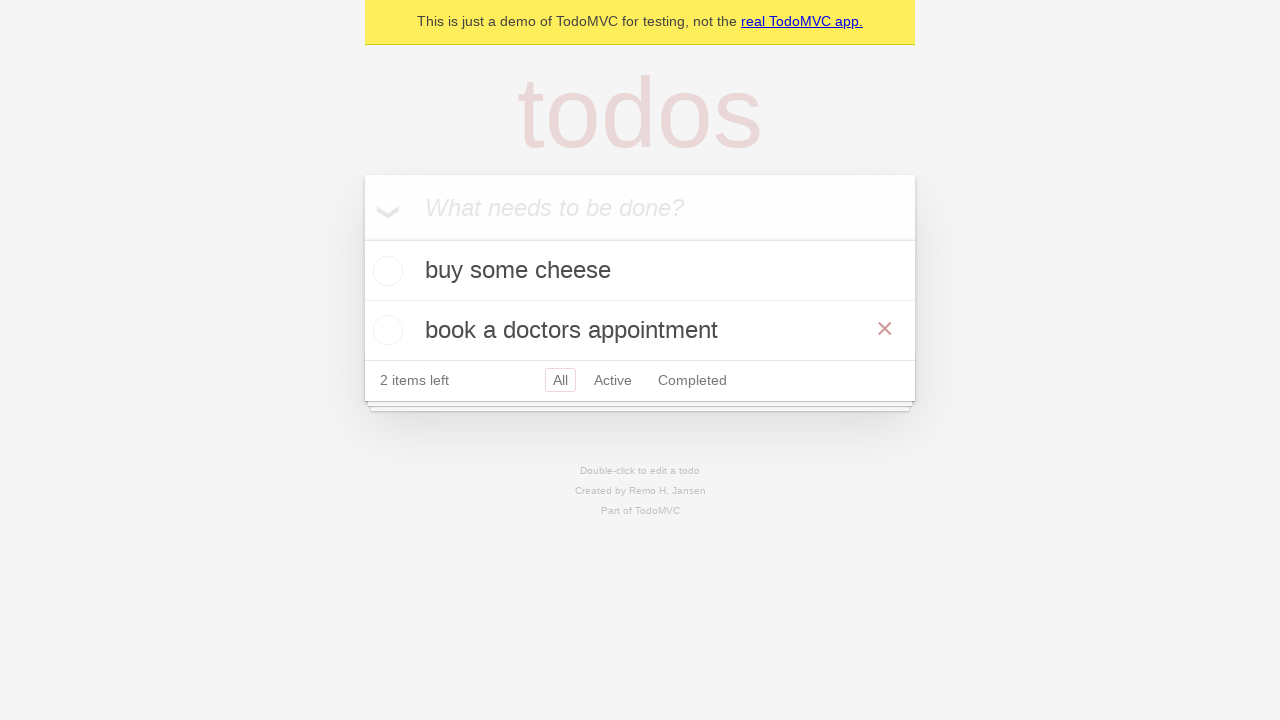

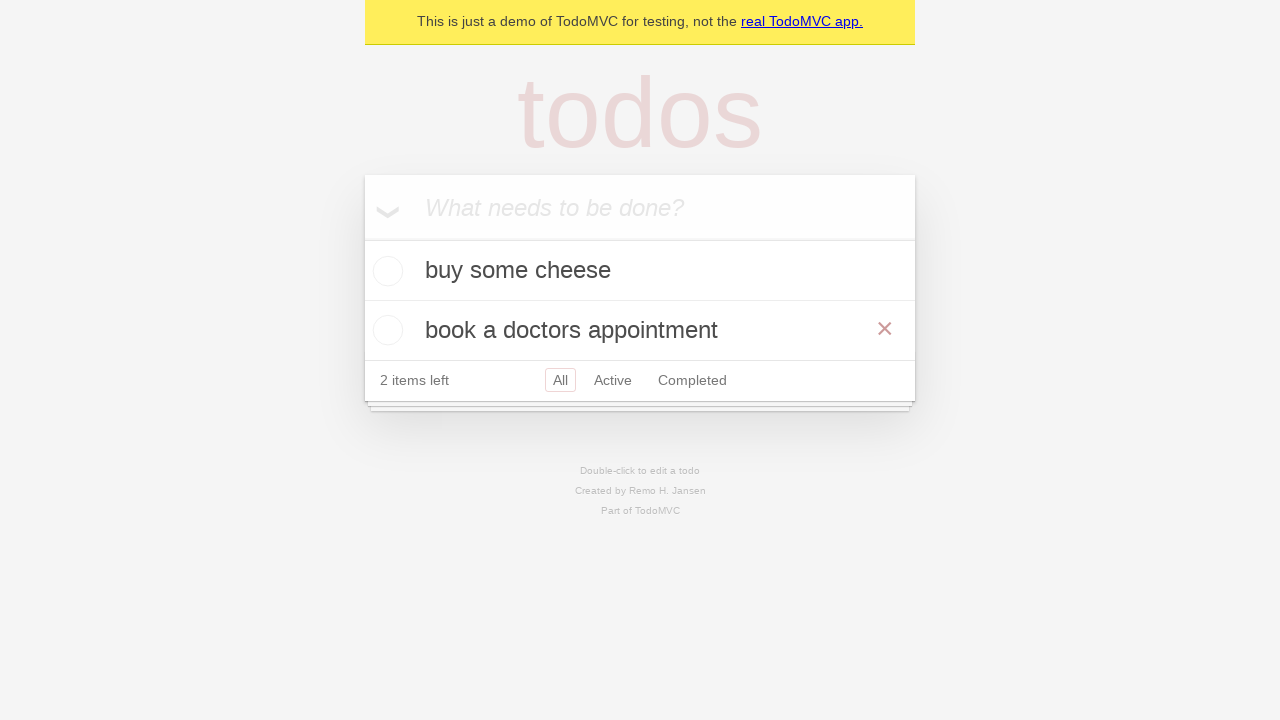